Tests a calculator application by setting a delay, performing a calculation (7 + 8), and verifying the result equals 15

Starting URL: https://bonigarcia.dev/selenium-webdriver-java/slow-calculator.html

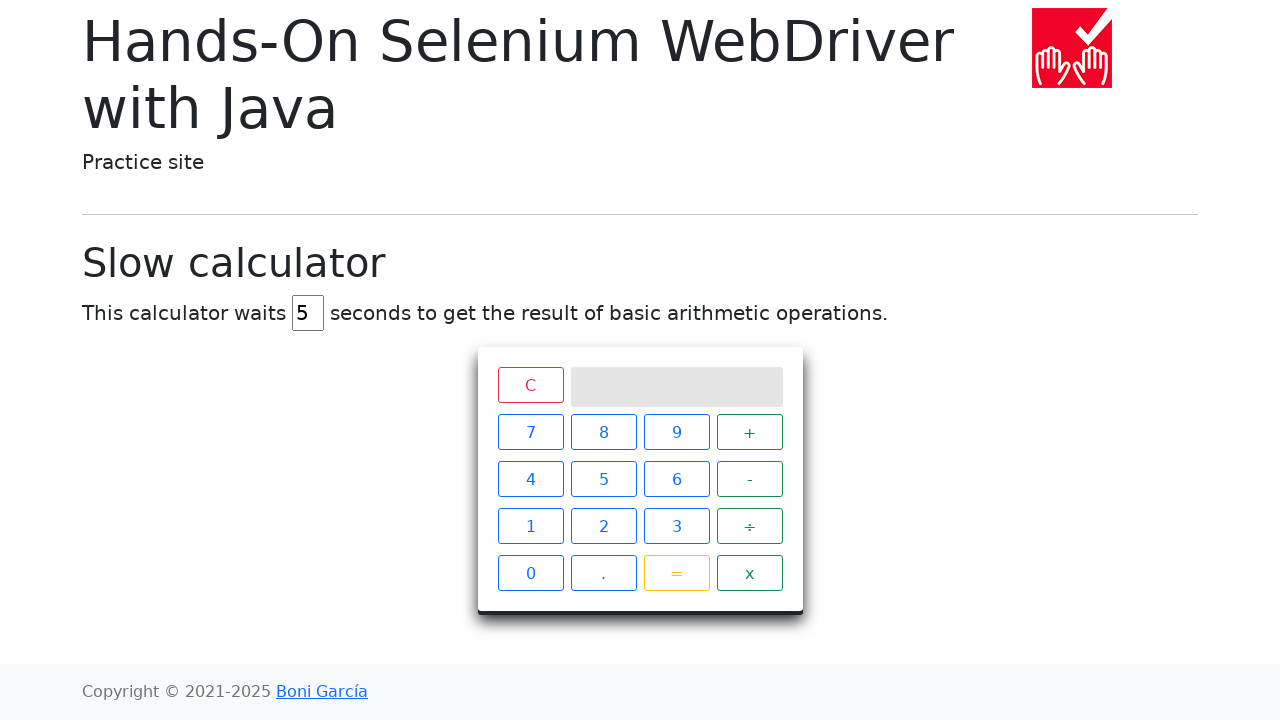

Navigated to slow calculator application
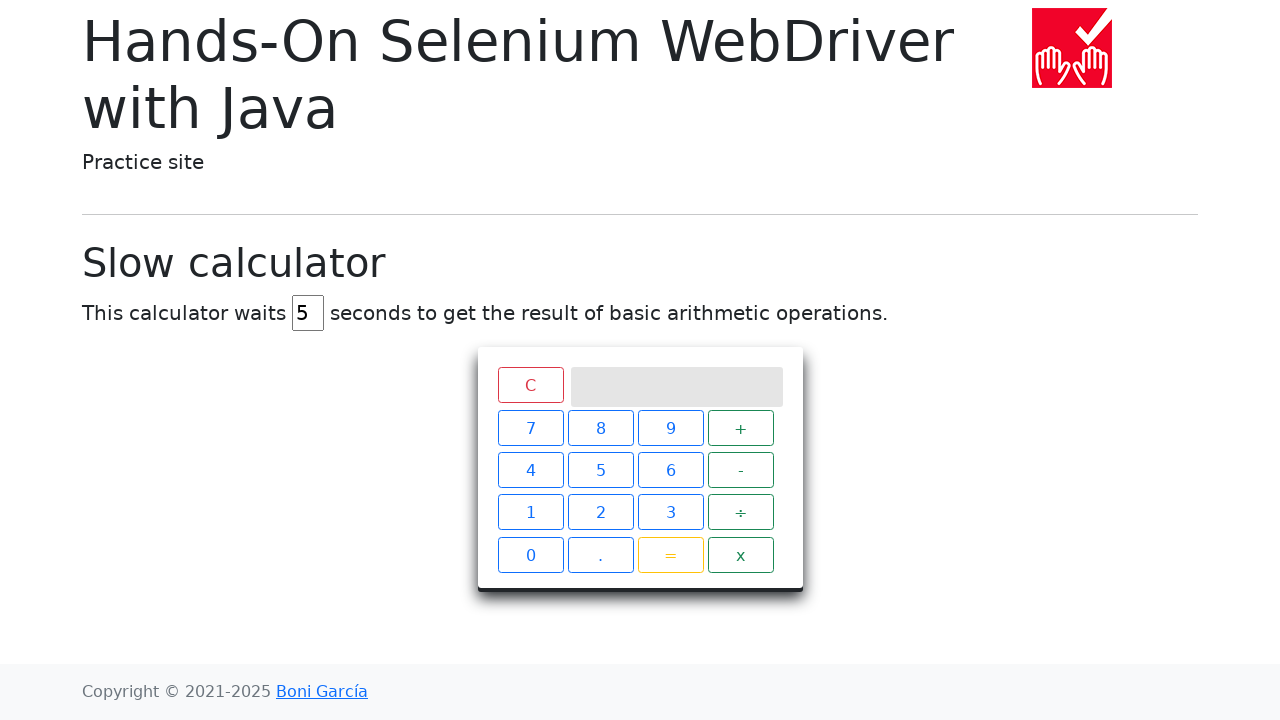

Cleared the delay input field on #delay
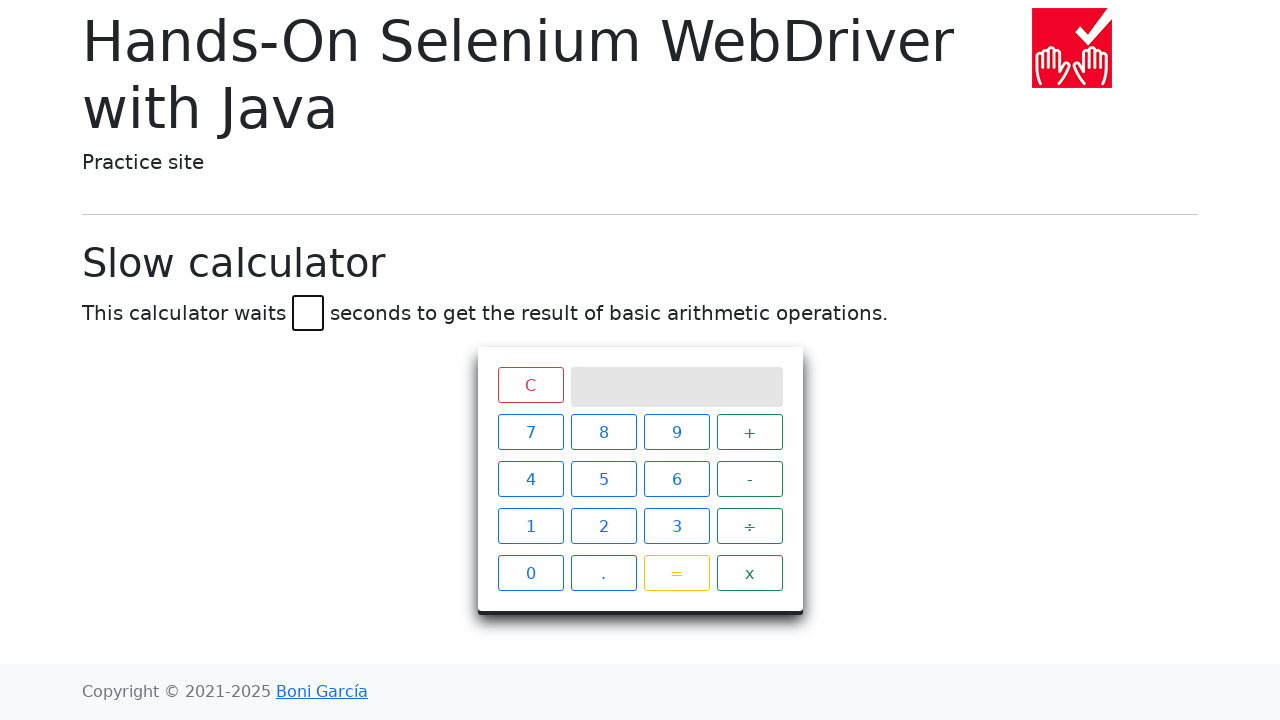

Set delay input to 45 seconds on #delay
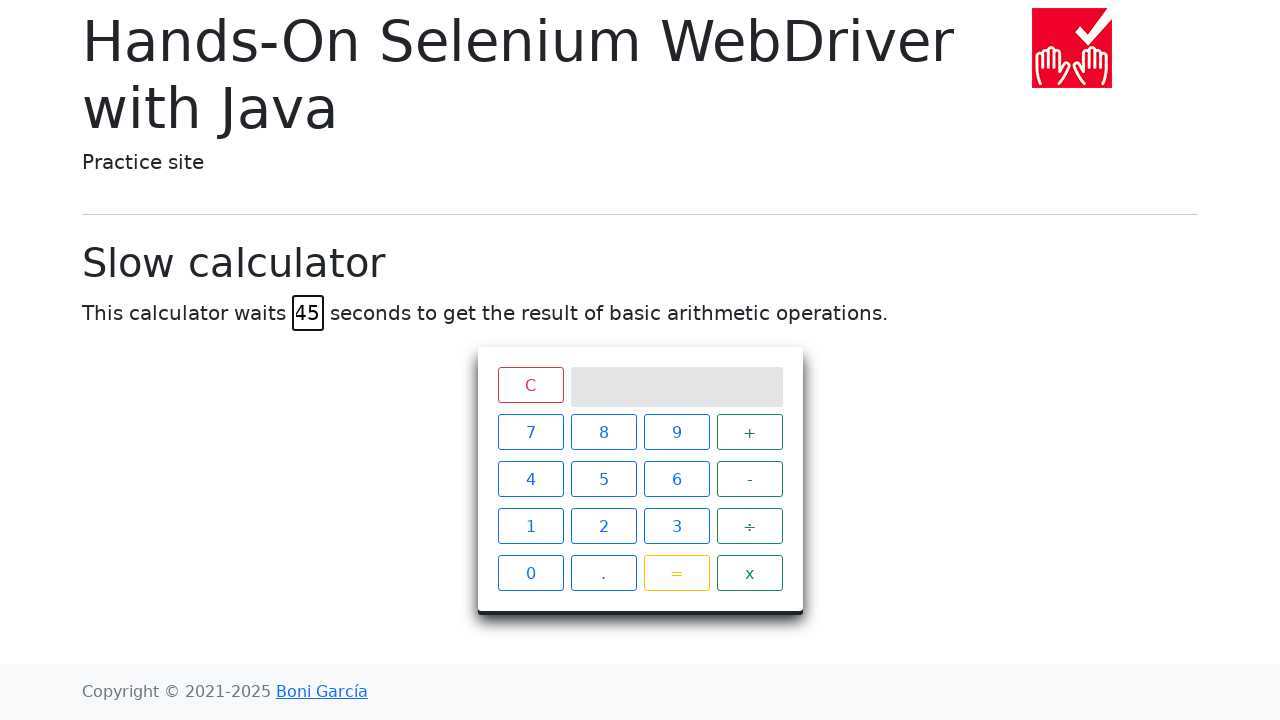

Clicked number 7 at (530, 432) on xpath=//span[text()='7']
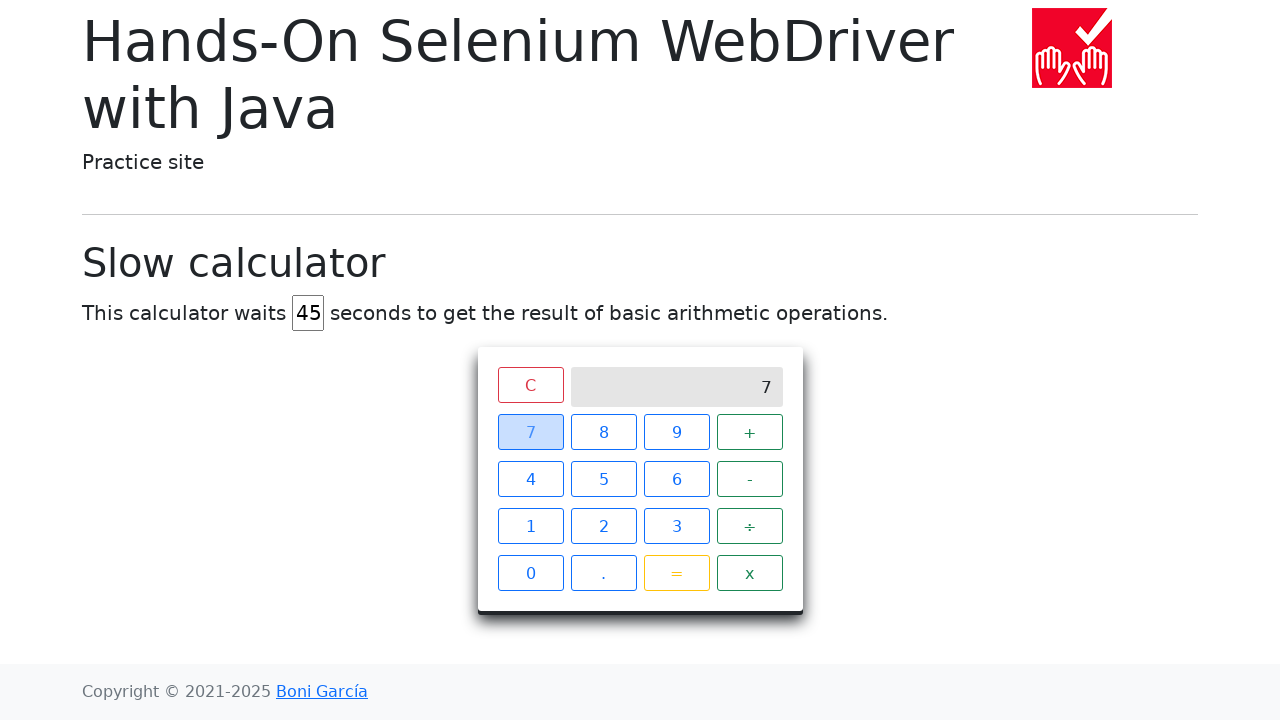

Clicked addition operator (+) at (750, 432) on xpath=//span[text()='+']
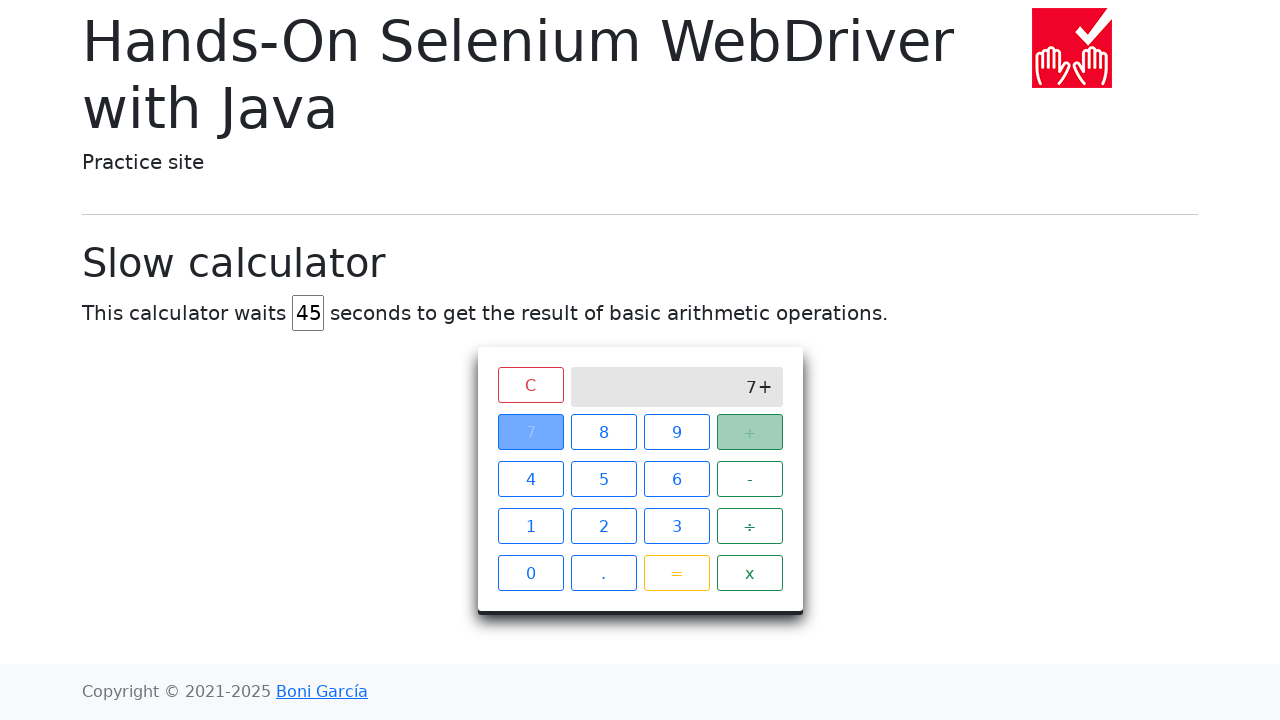

Clicked number 8 at (604, 432) on xpath=//span[text()='8']
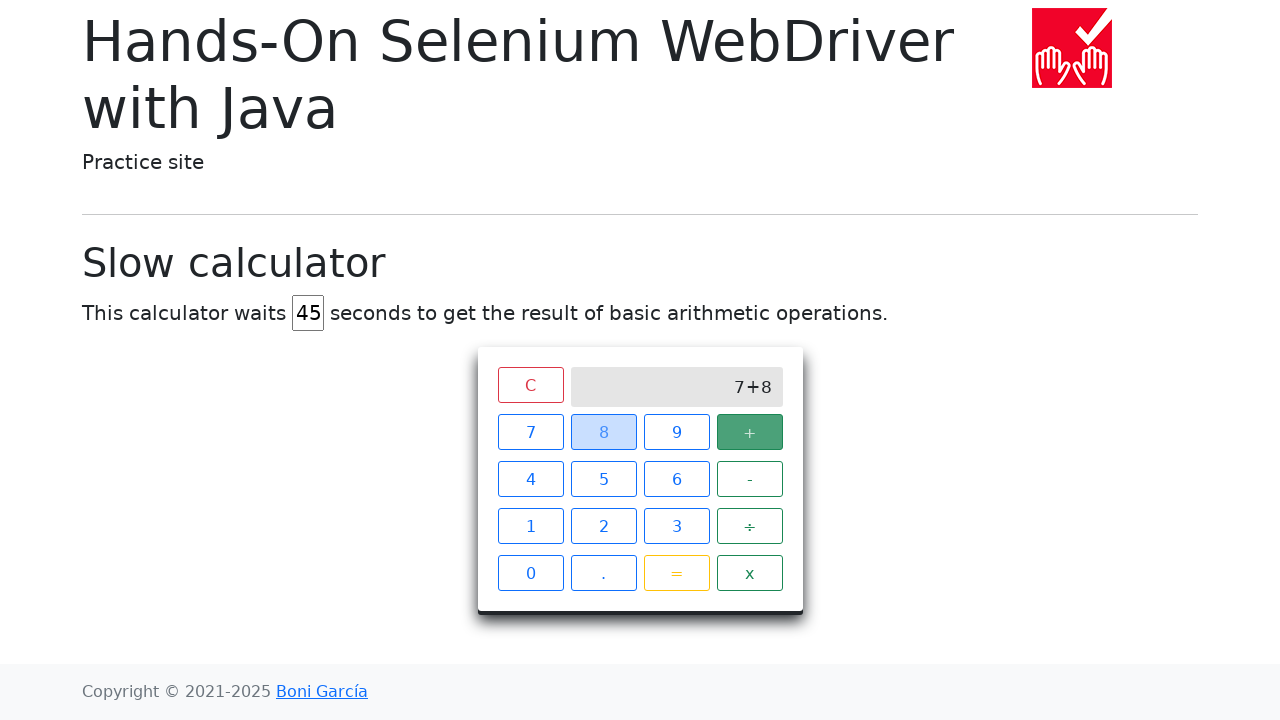

Clicked equals button to execute calculation at (676, 573) on xpath=//span[text()='=']
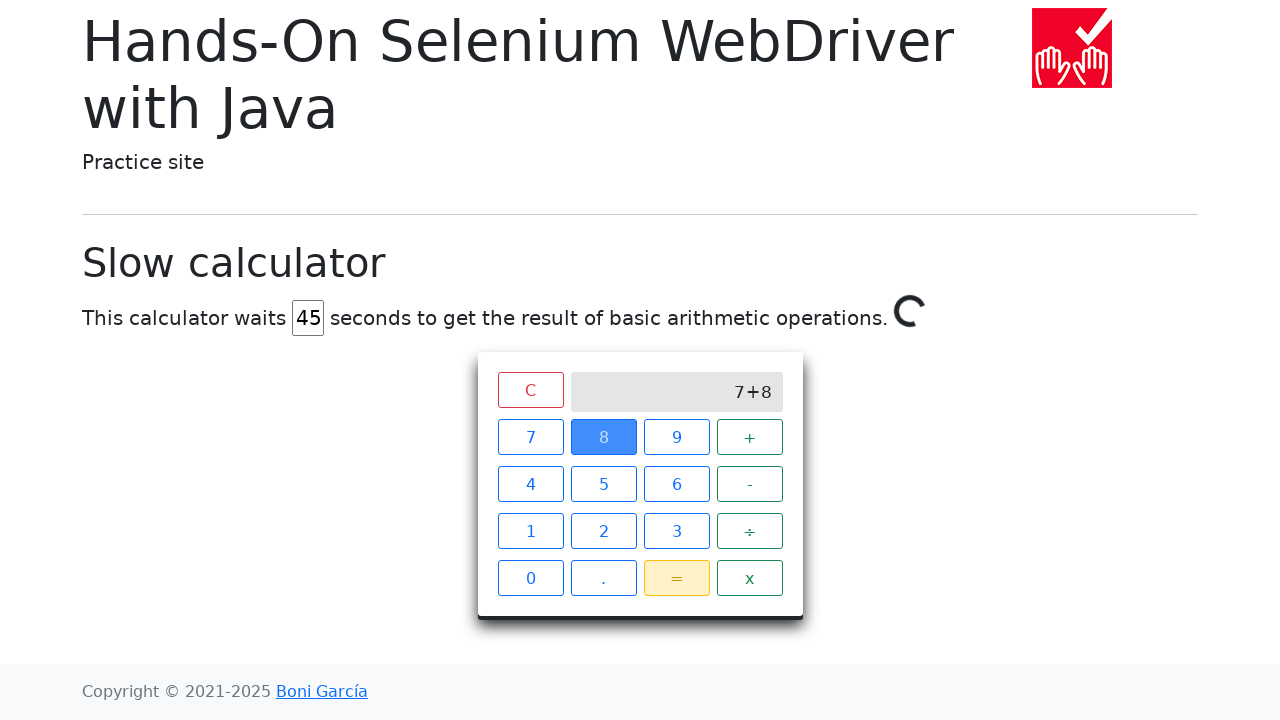

Calculation result (15) appeared on screen after 45-second delay
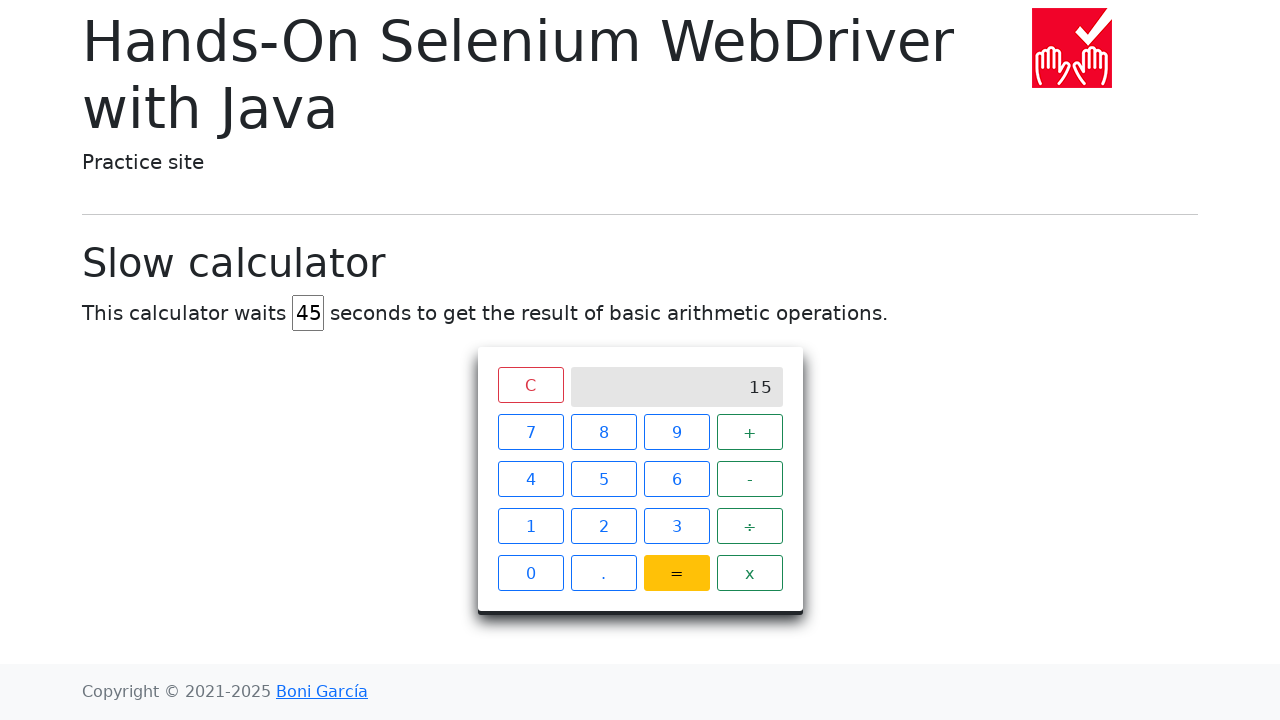

Retrieved result text from calculator screen
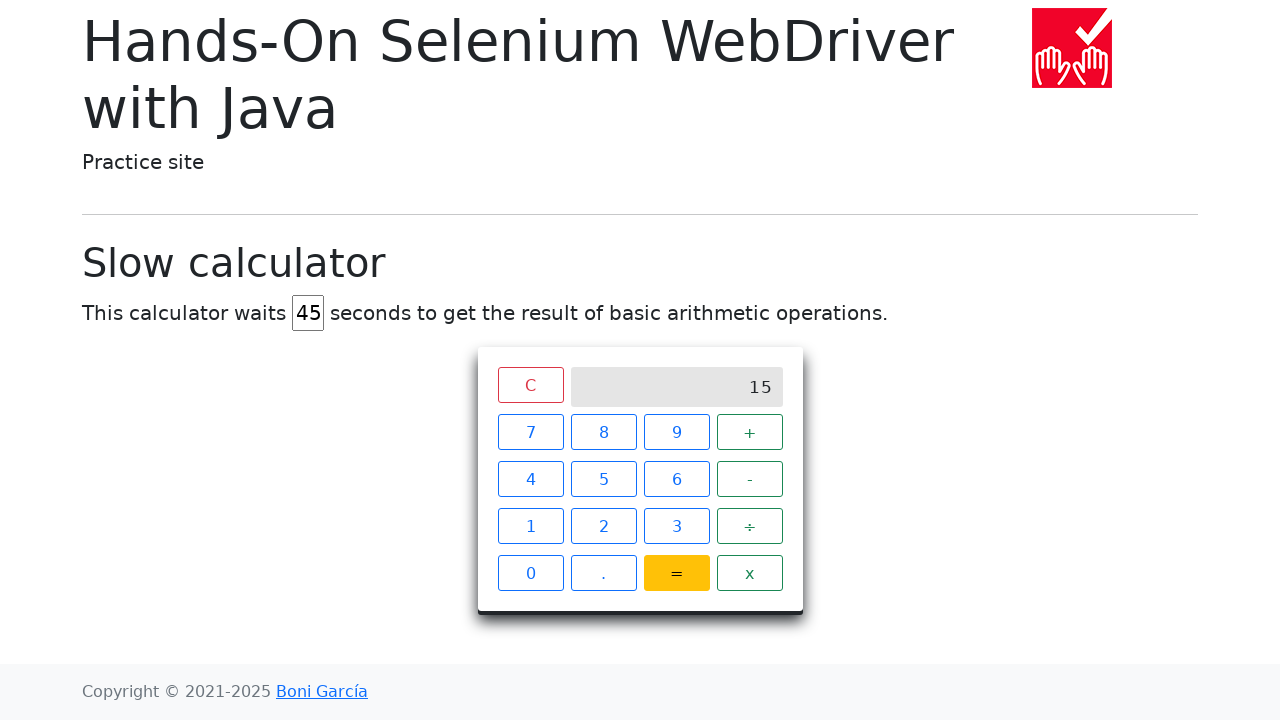

Verified calculation result equals 15
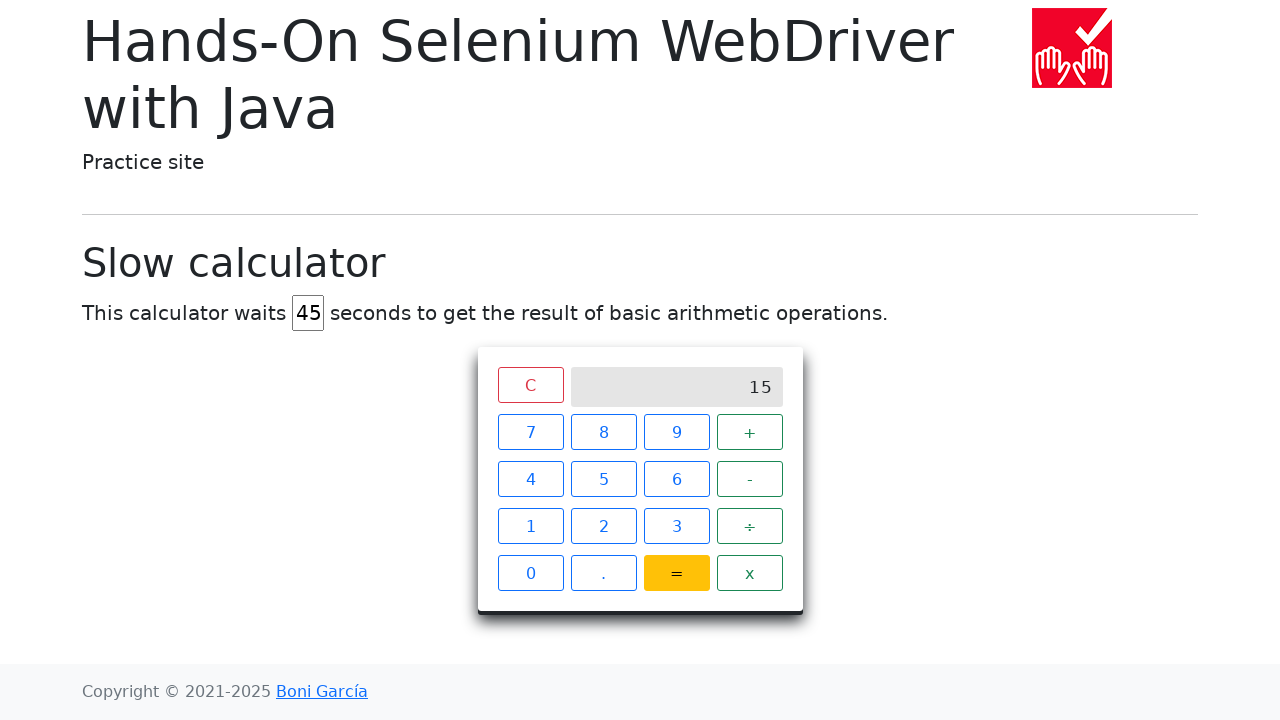

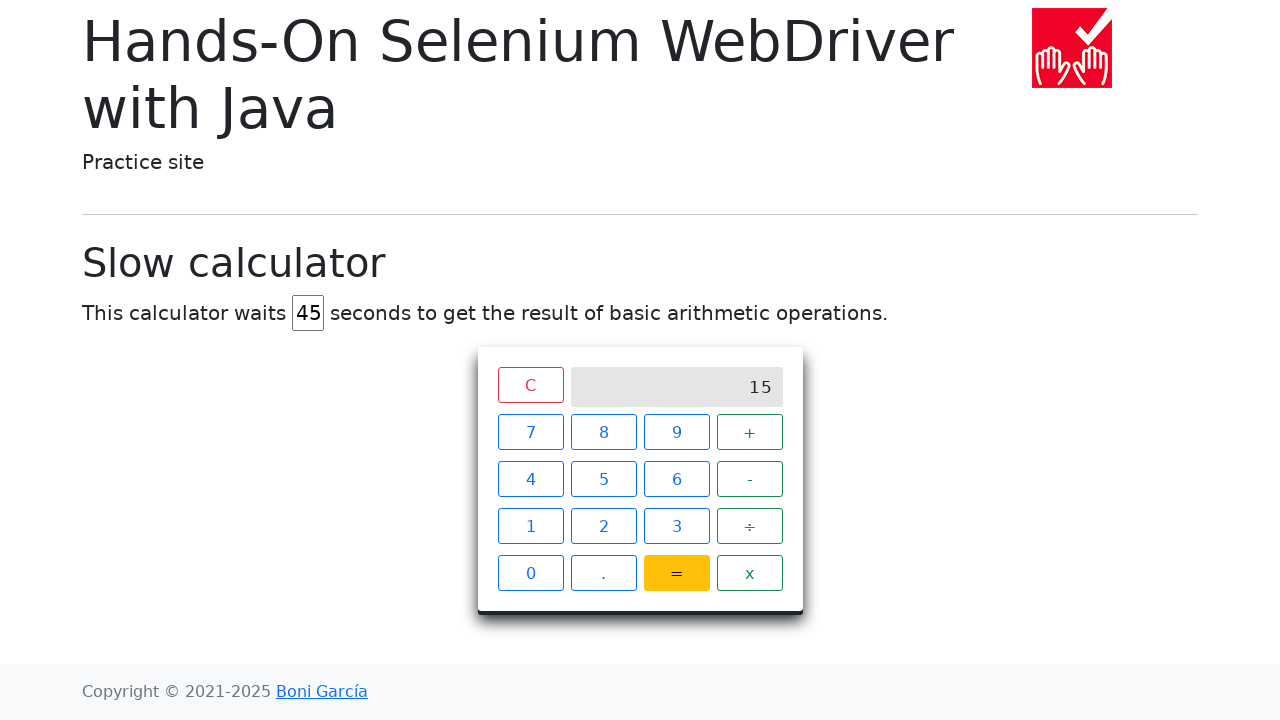